Tests checkbox interaction by finding all checkboxes with name "sports" within a display container and clicking each one to select them.

Starting URL: http://www.tizag.com/htmlT/htmlcheckboxes.php

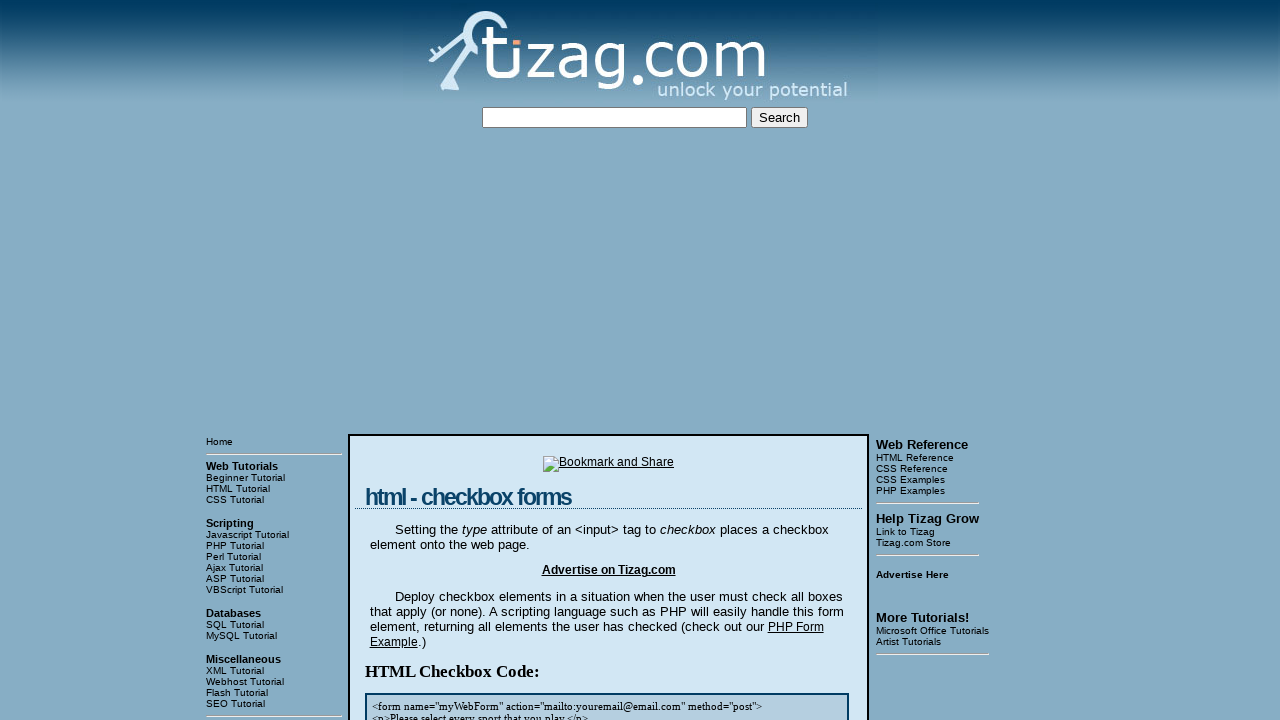

Display container loaded
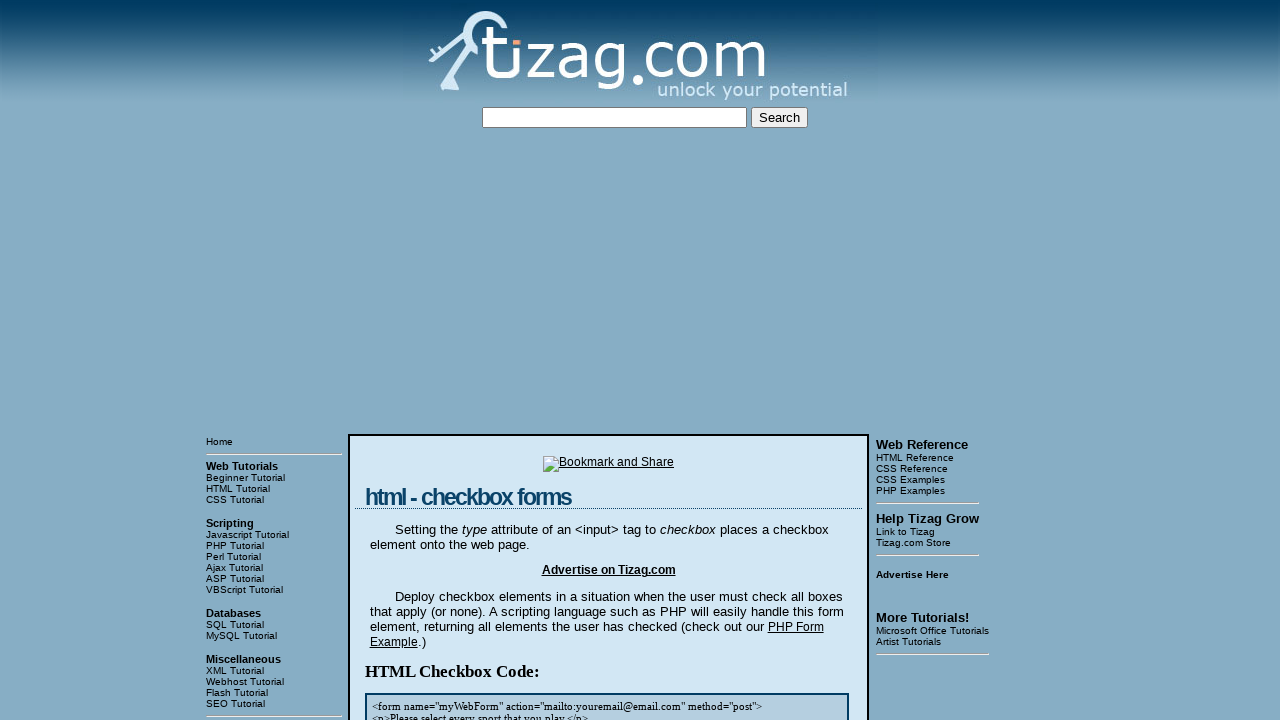

Located all checkboxes with name 'sports' in display container
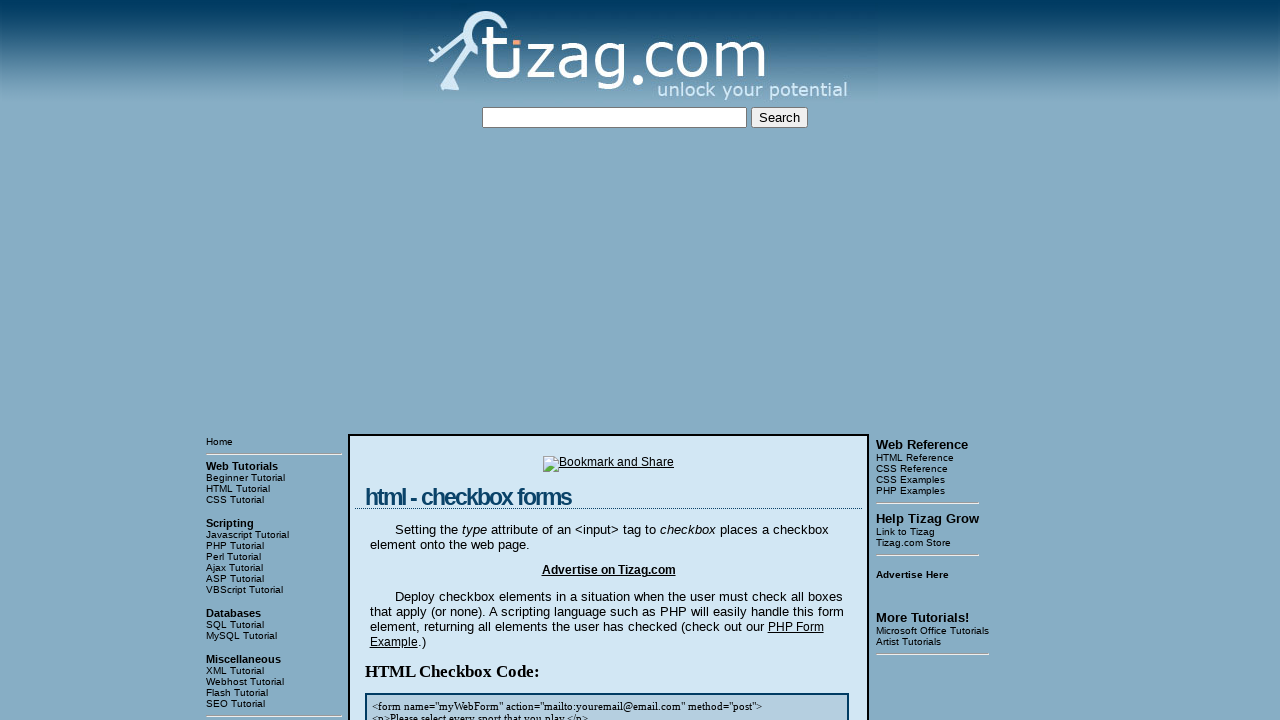

Found 8 sports checkboxes
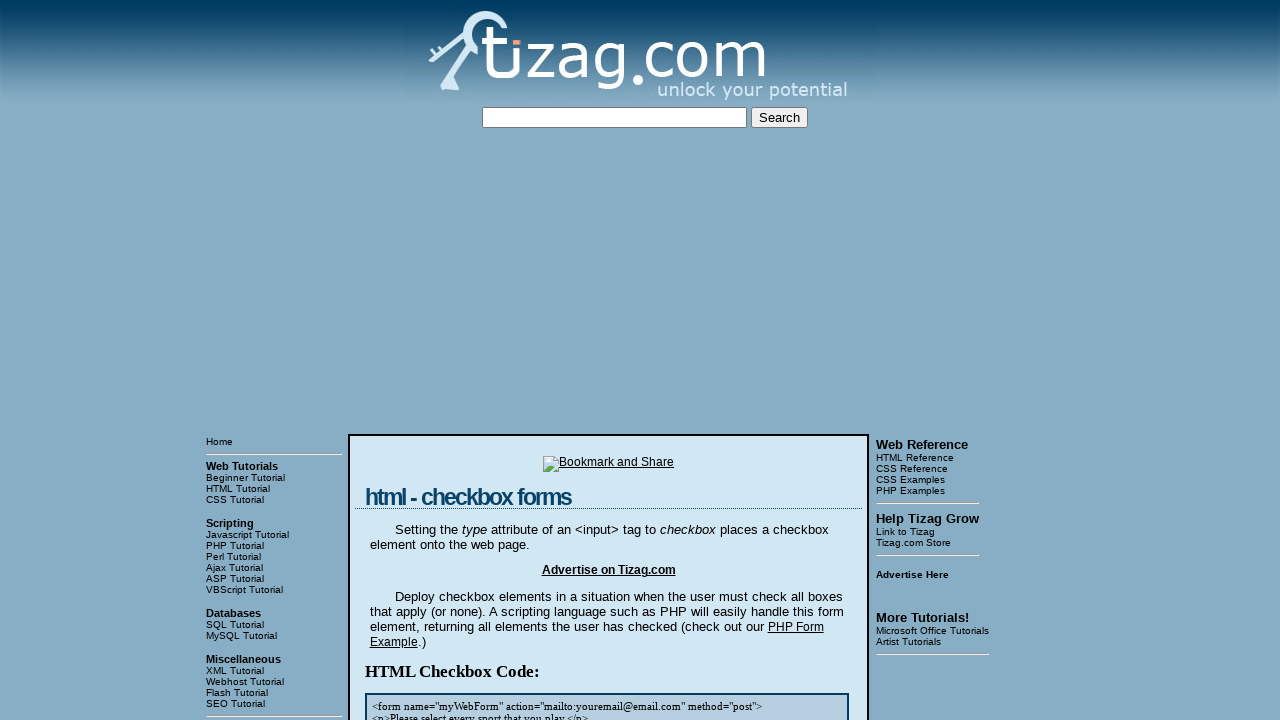

Clicked sports checkbox 1 of 8 at (422, 360) on div.display input[name='sports'] >> nth=0
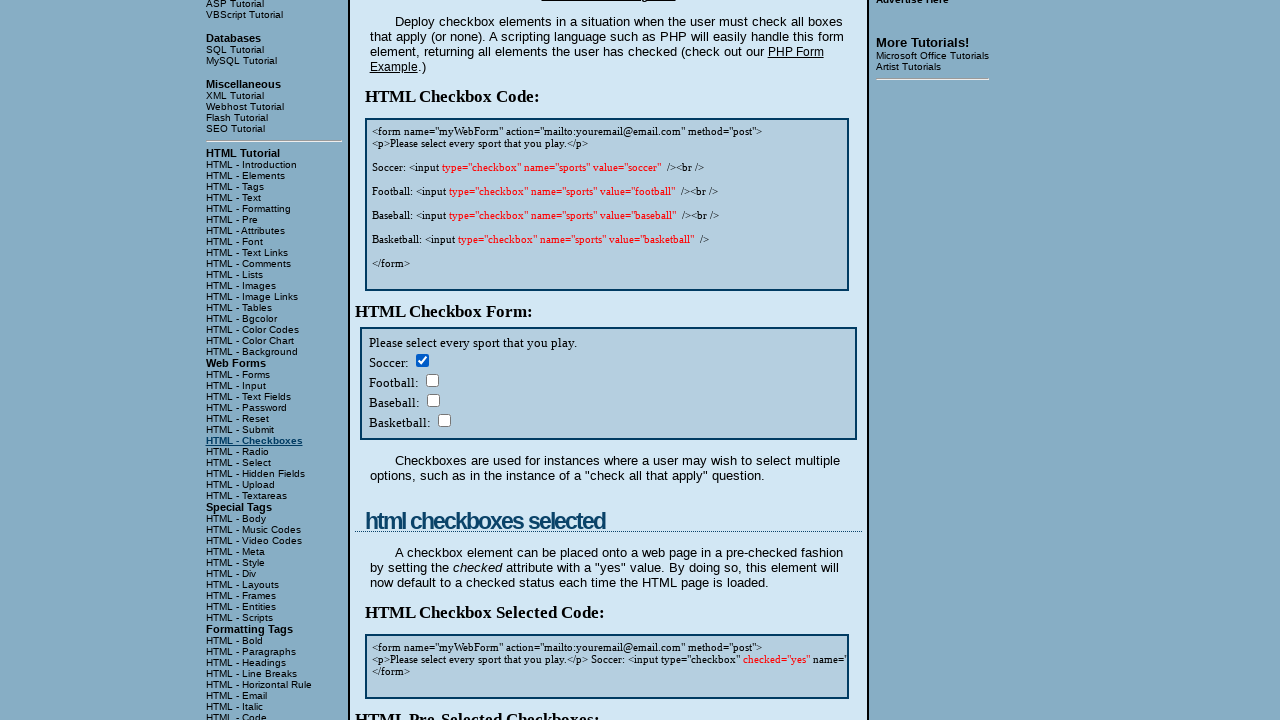

Clicked sports checkbox 2 of 8 at (432, 380) on div.display input[name='sports'] >> nth=1
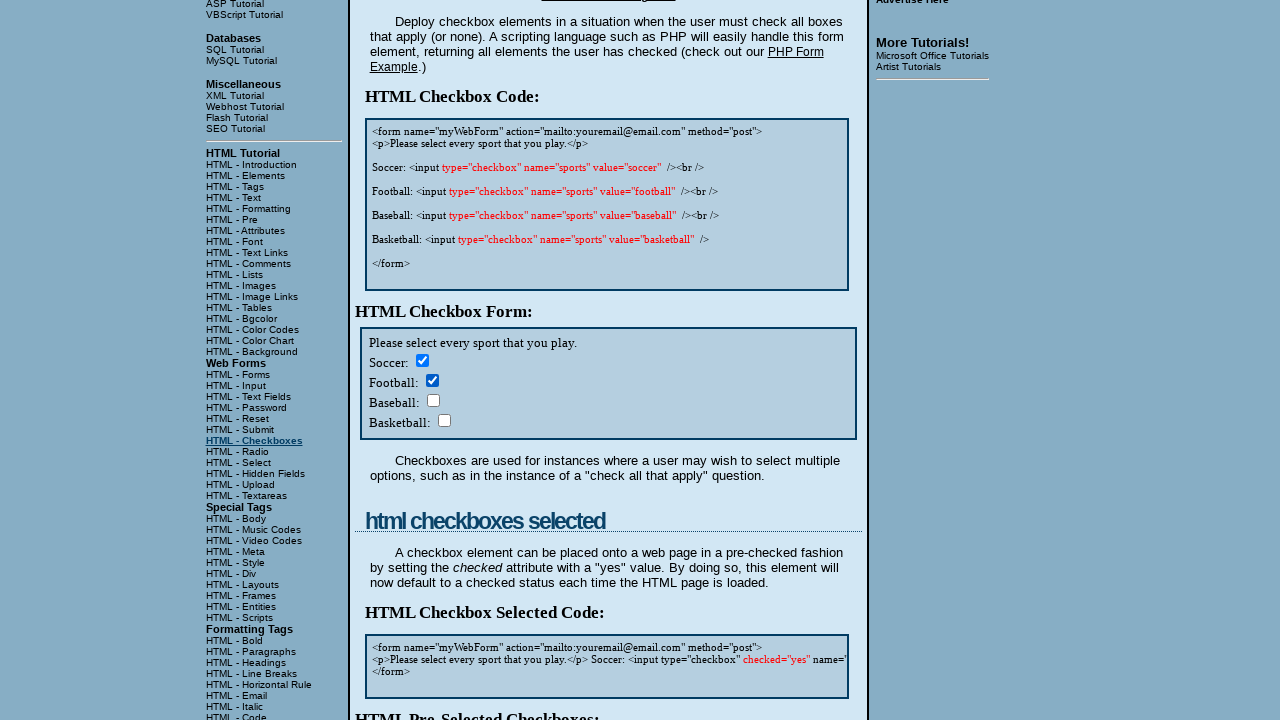

Clicked sports checkbox 3 of 8 at (433, 400) on div.display input[name='sports'] >> nth=2
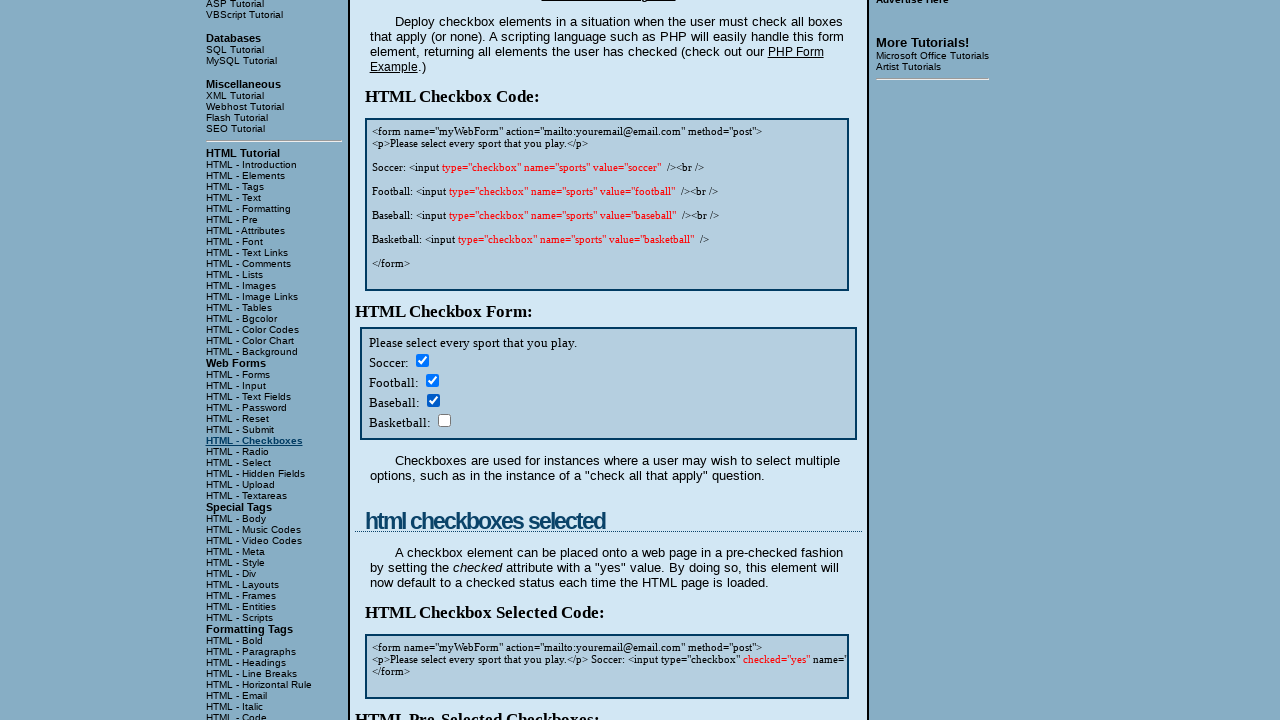

Clicked sports checkbox 4 of 8 at (444, 420) on div.display input[name='sports'] >> nth=3
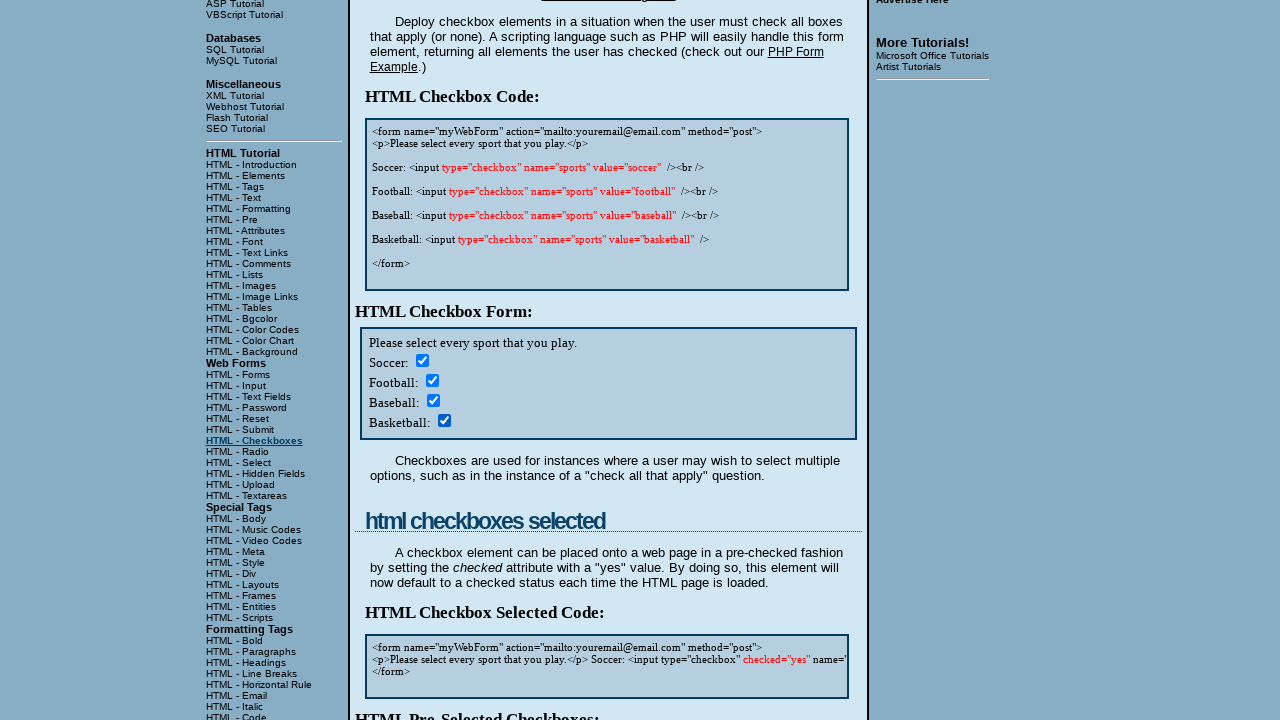

Clicked sports checkbox 5 of 8 at (422, 360) on div.display input[name='sports'] >> nth=4
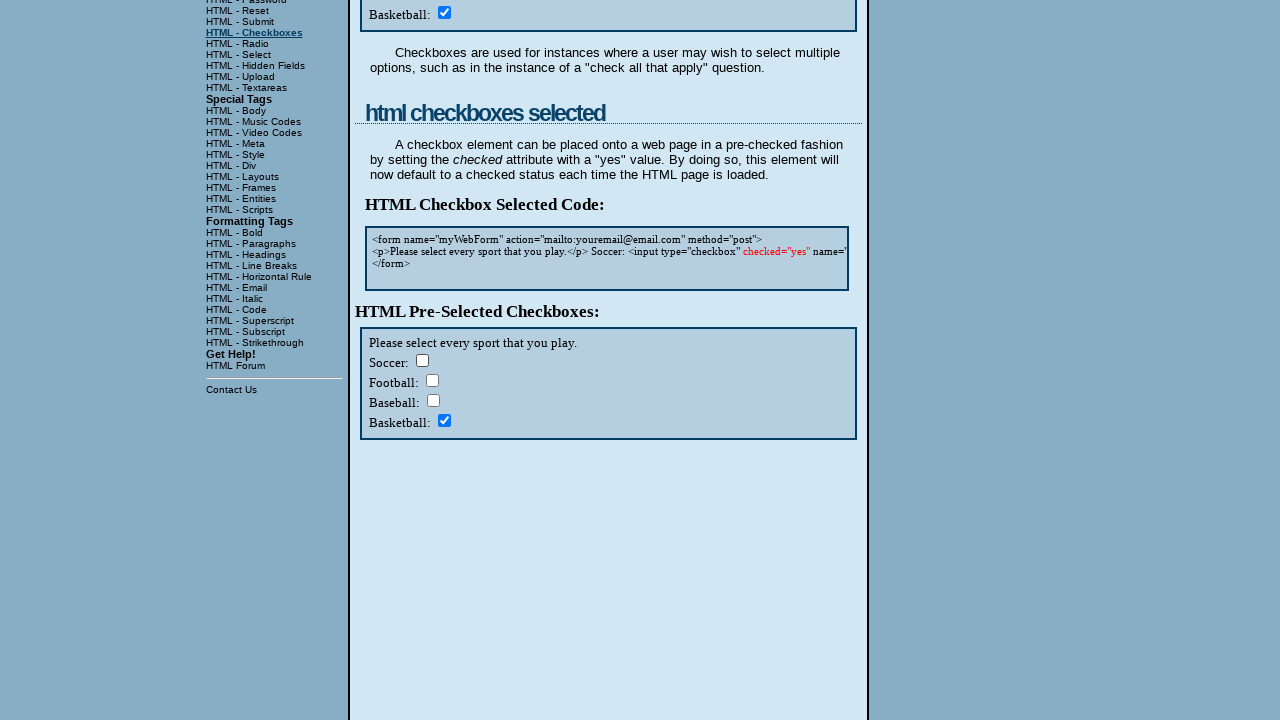

Clicked sports checkbox 6 of 8 at (432, 380) on div.display input[name='sports'] >> nth=5
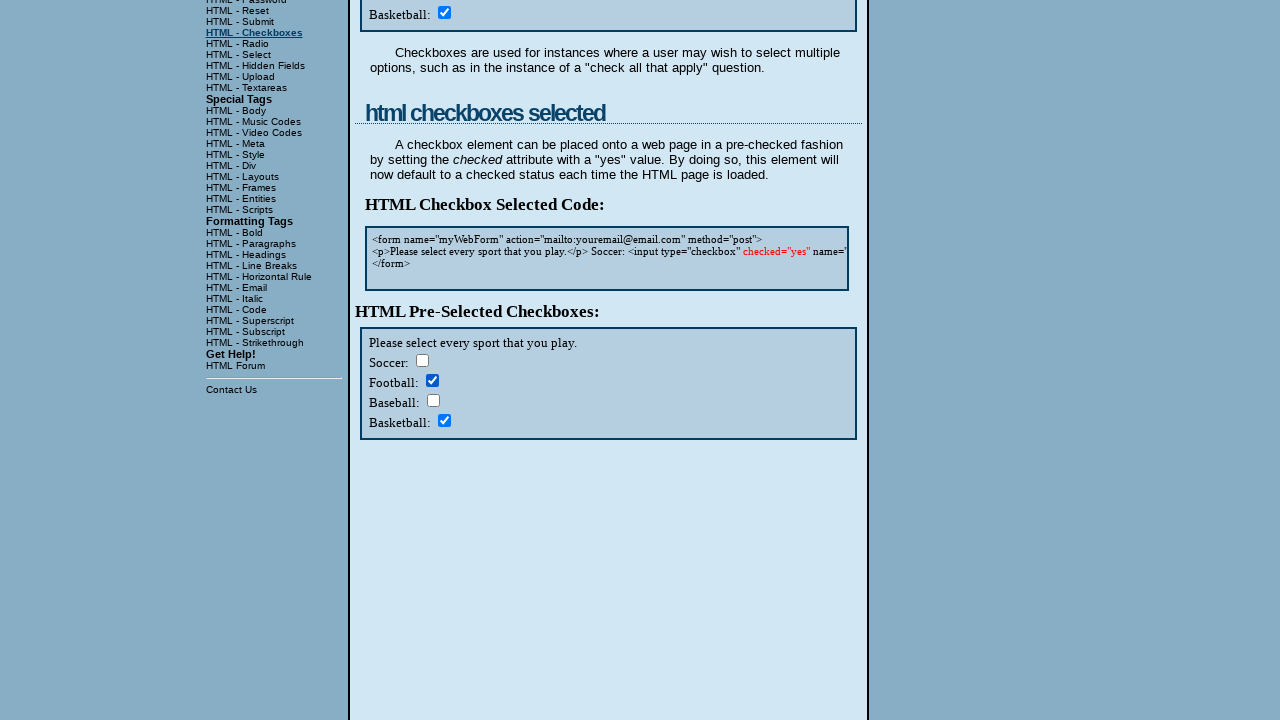

Clicked sports checkbox 7 of 8 at (433, 400) on div.display input[name='sports'] >> nth=6
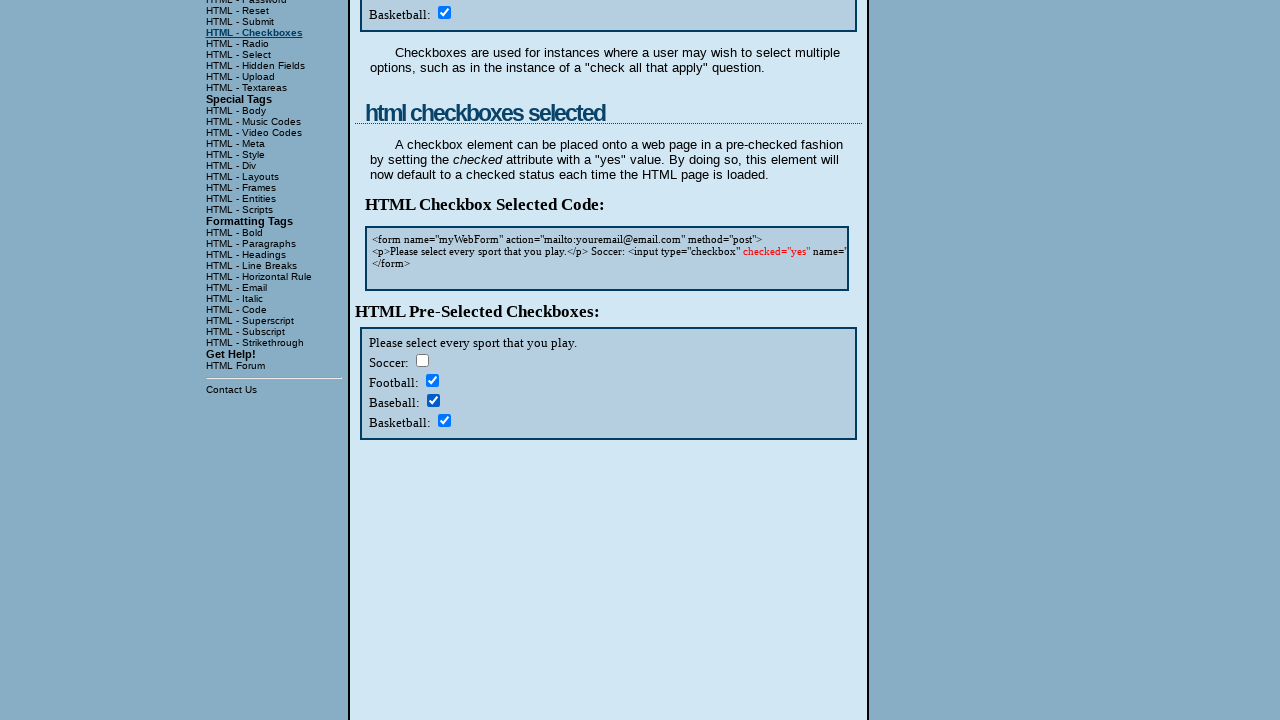

Clicked sports checkbox 8 of 8 at (444, 420) on div.display input[name='sports'] >> nth=7
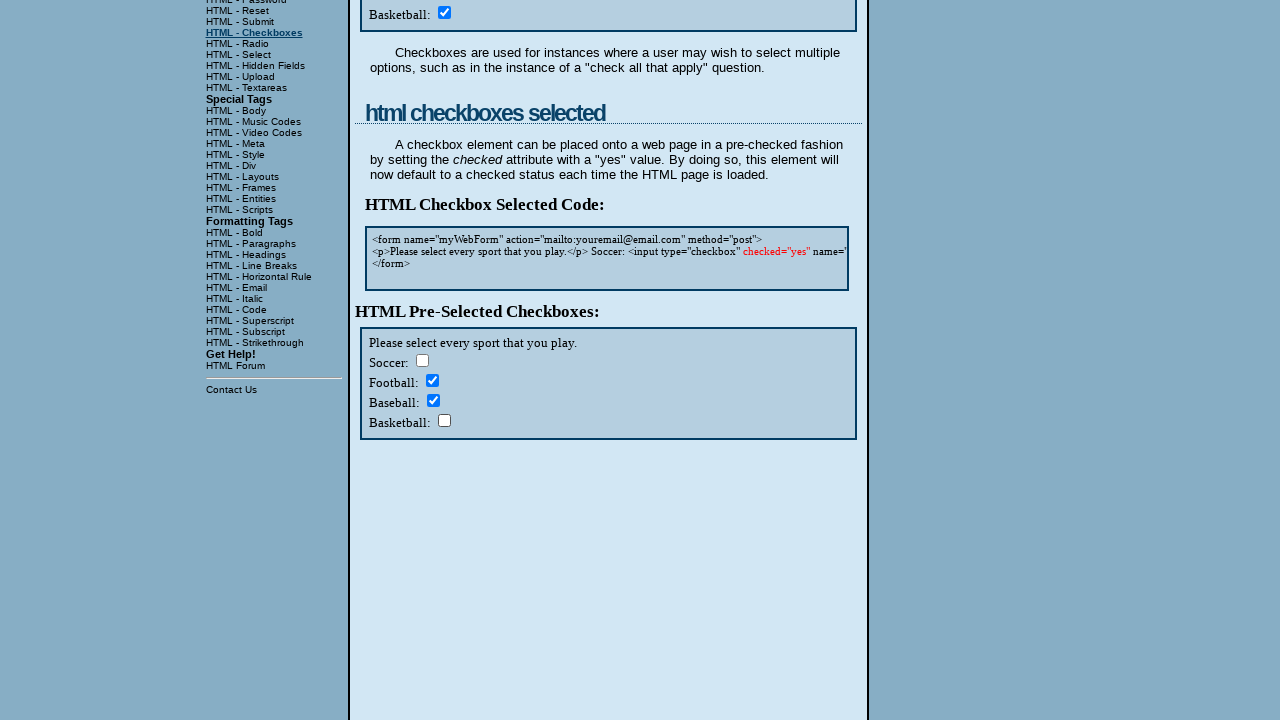

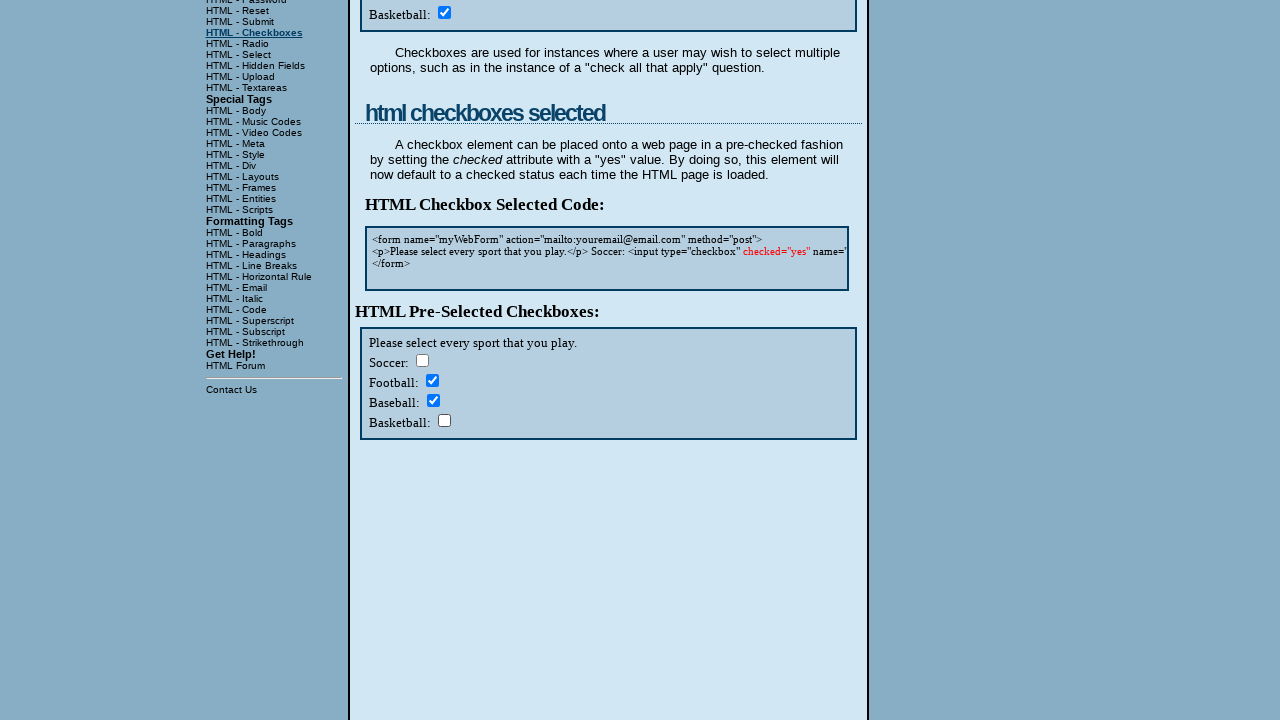